Tests adding 10 elements and then deleting all of them, verifying no Delete buttons remain

Starting URL: https://the-internet.herokuapp.com/add_remove_elements/

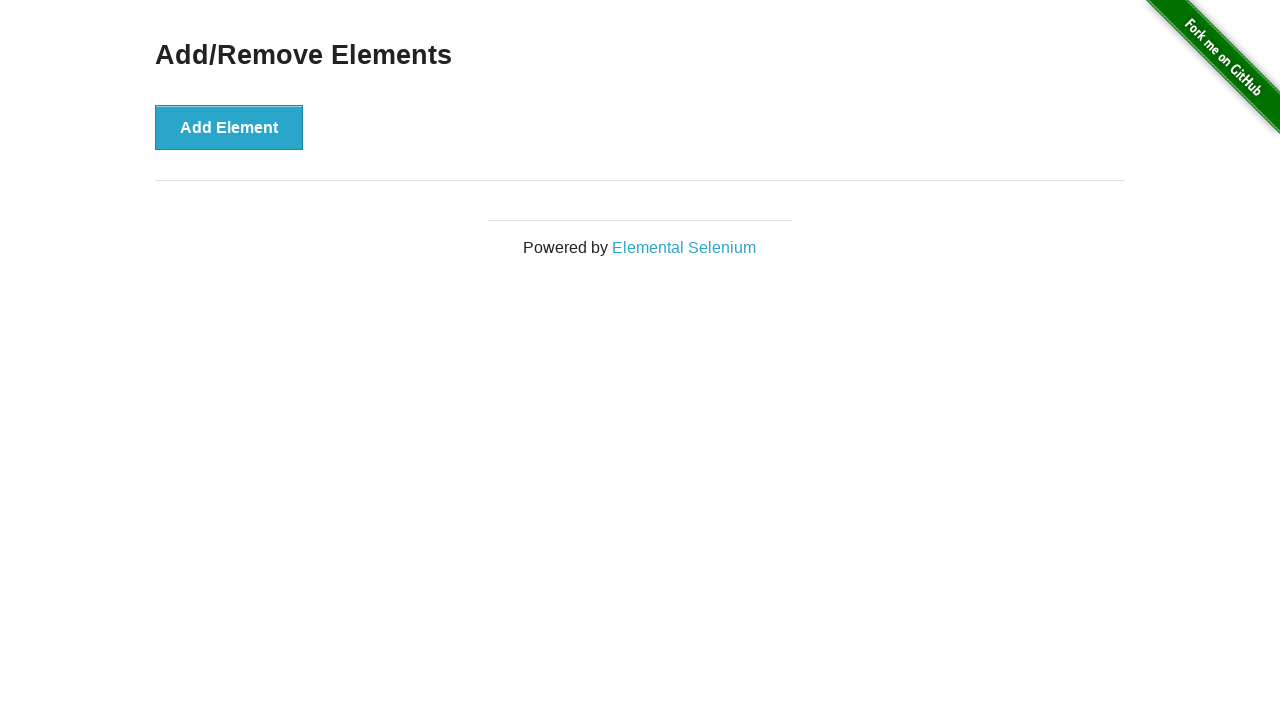

Clicked Add Element button (iteration 1/10) at (229, 127) on button[onclick='addElement()']
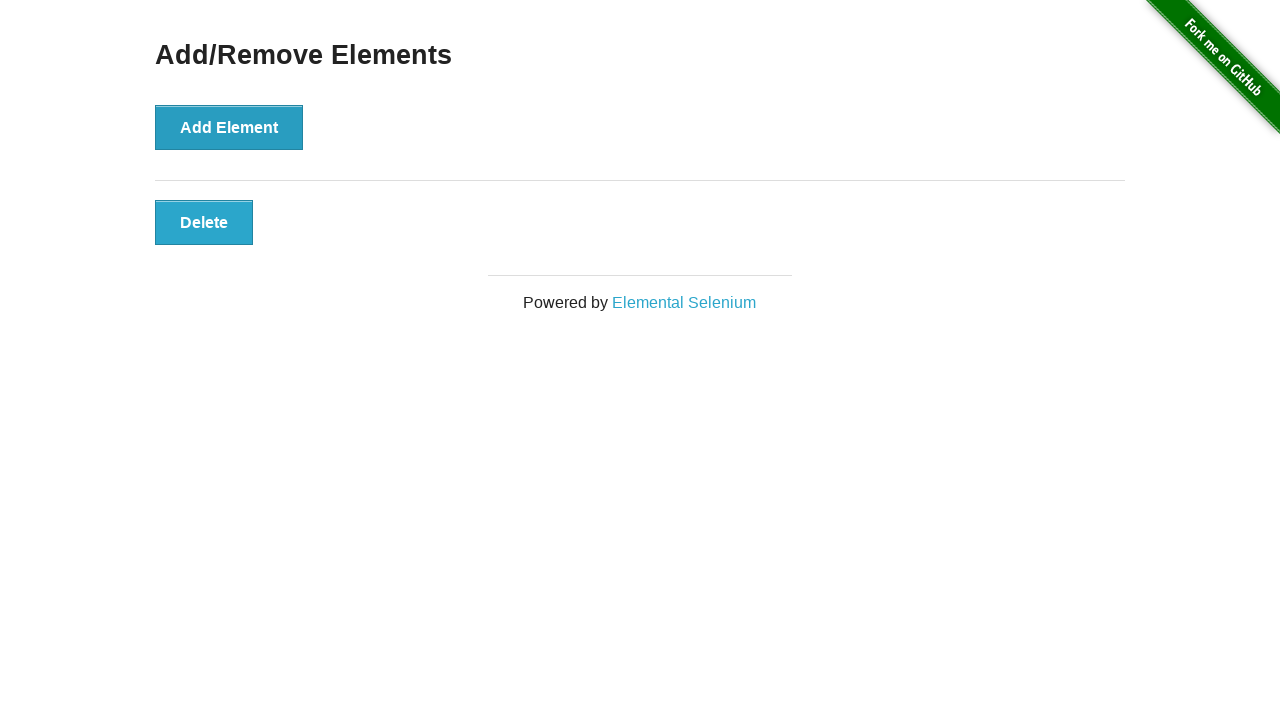

Clicked Add Element button (iteration 2/10) at (229, 127) on button[onclick='addElement()']
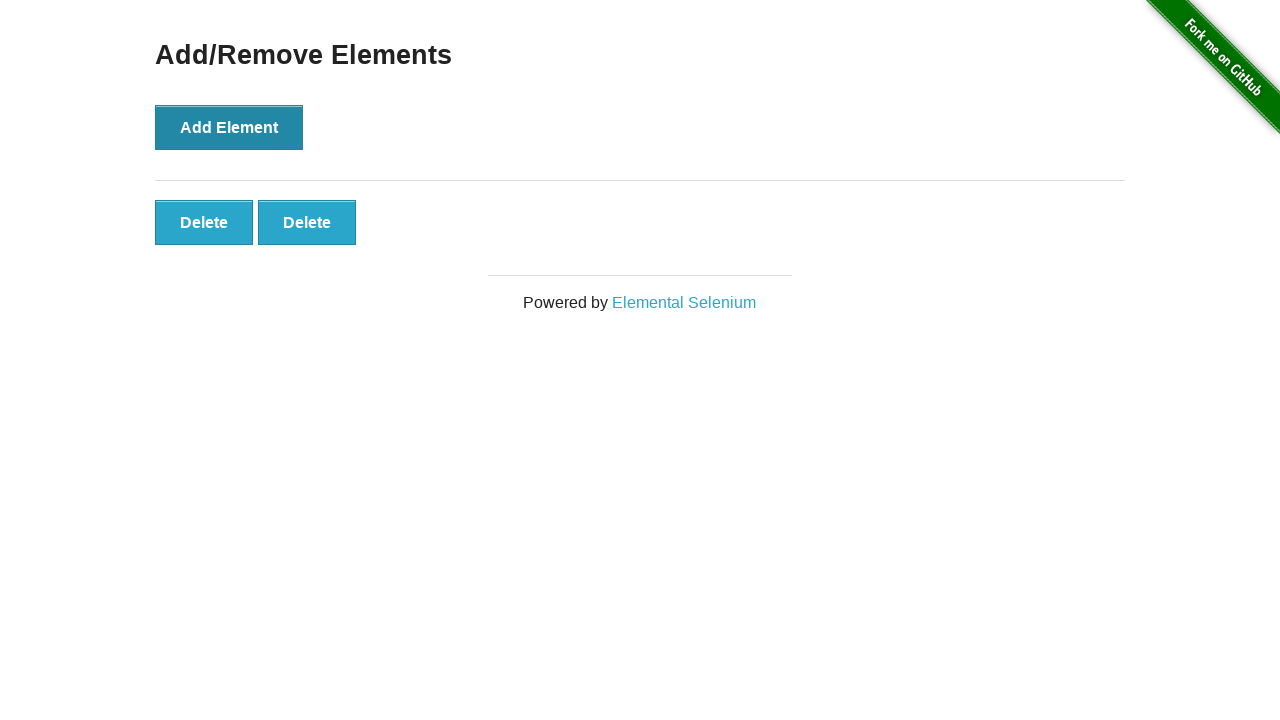

Clicked Add Element button (iteration 3/10) at (229, 127) on button[onclick='addElement()']
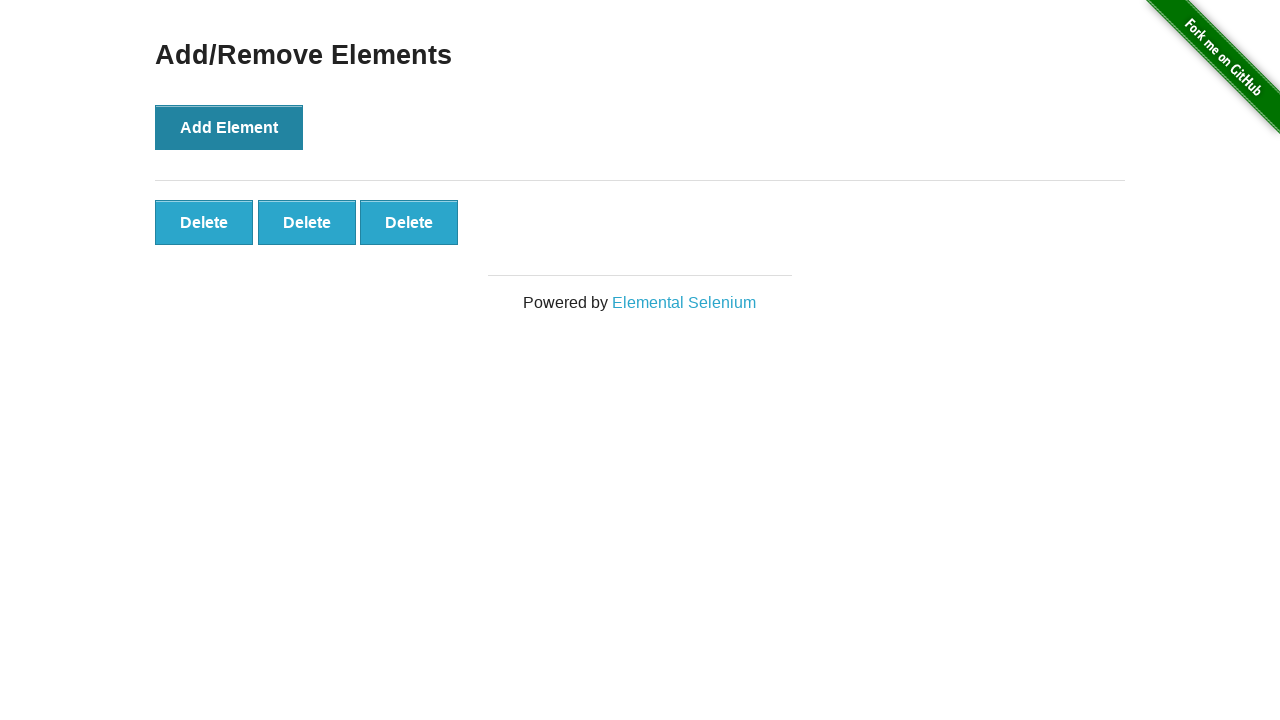

Clicked Add Element button (iteration 4/10) at (229, 127) on button[onclick='addElement()']
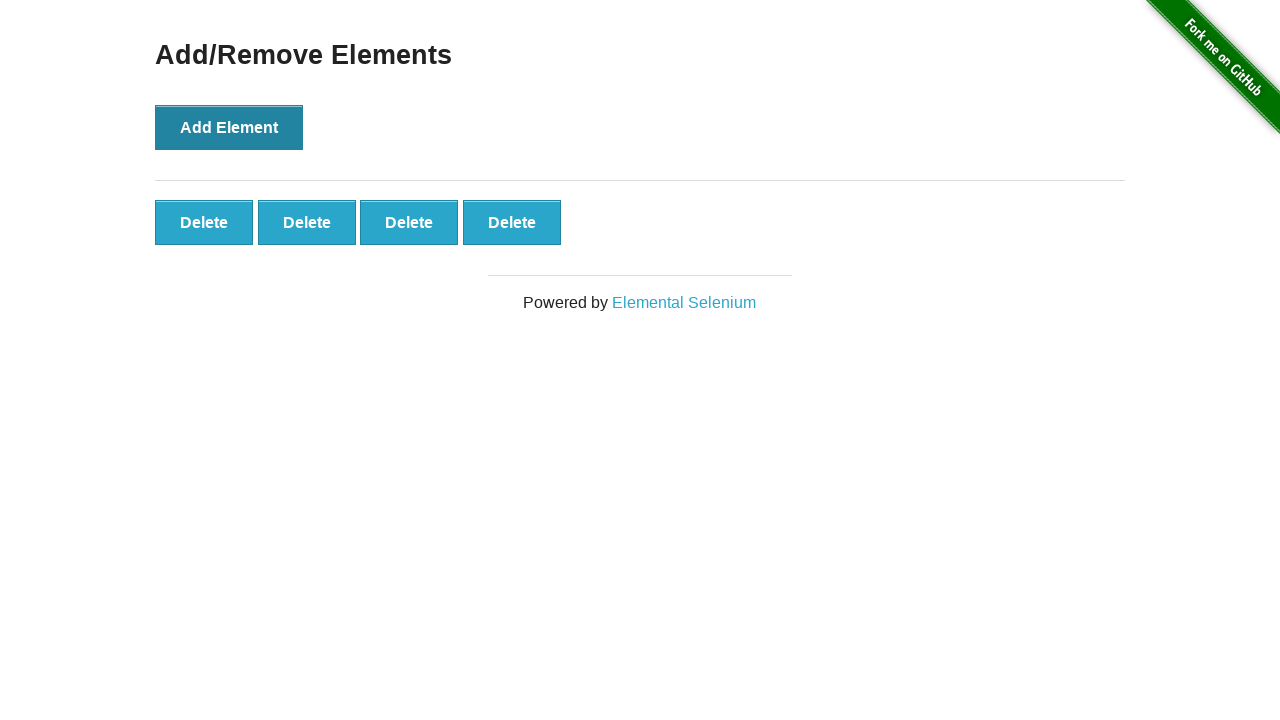

Clicked Add Element button (iteration 5/10) at (229, 127) on button[onclick='addElement()']
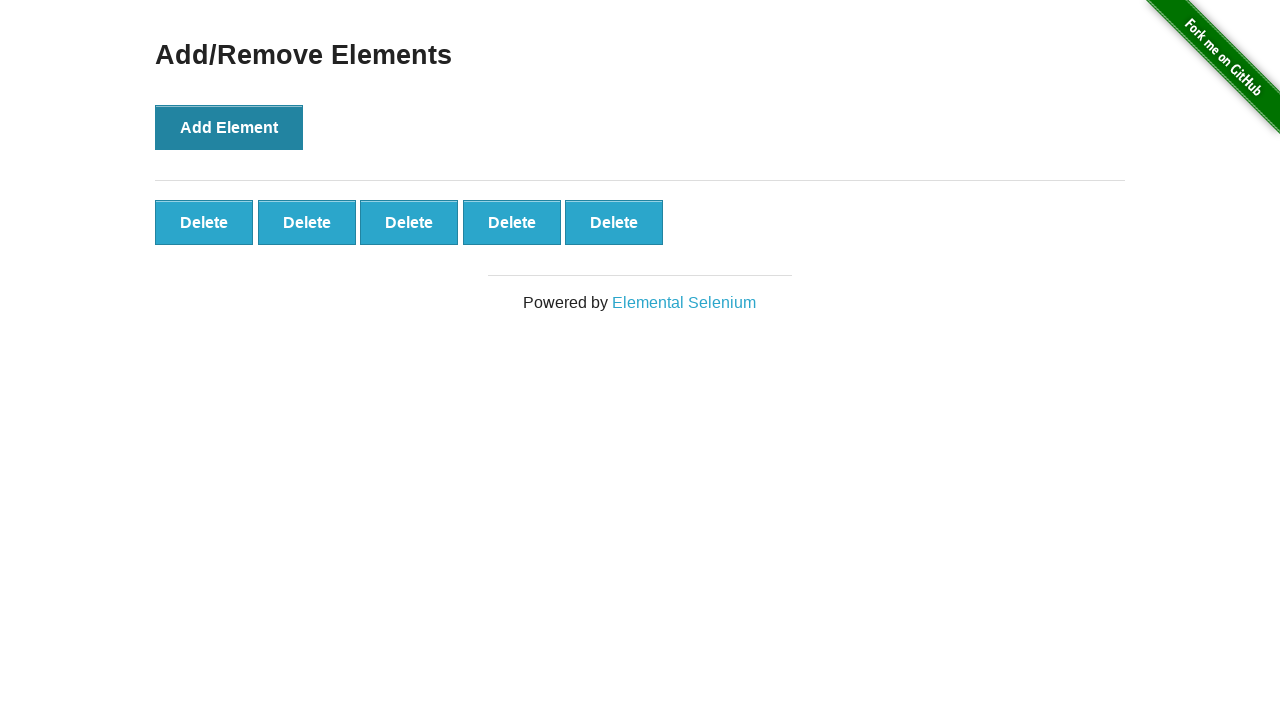

Clicked Add Element button (iteration 6/10) at (229, 127) on button[onclick='addElement()']
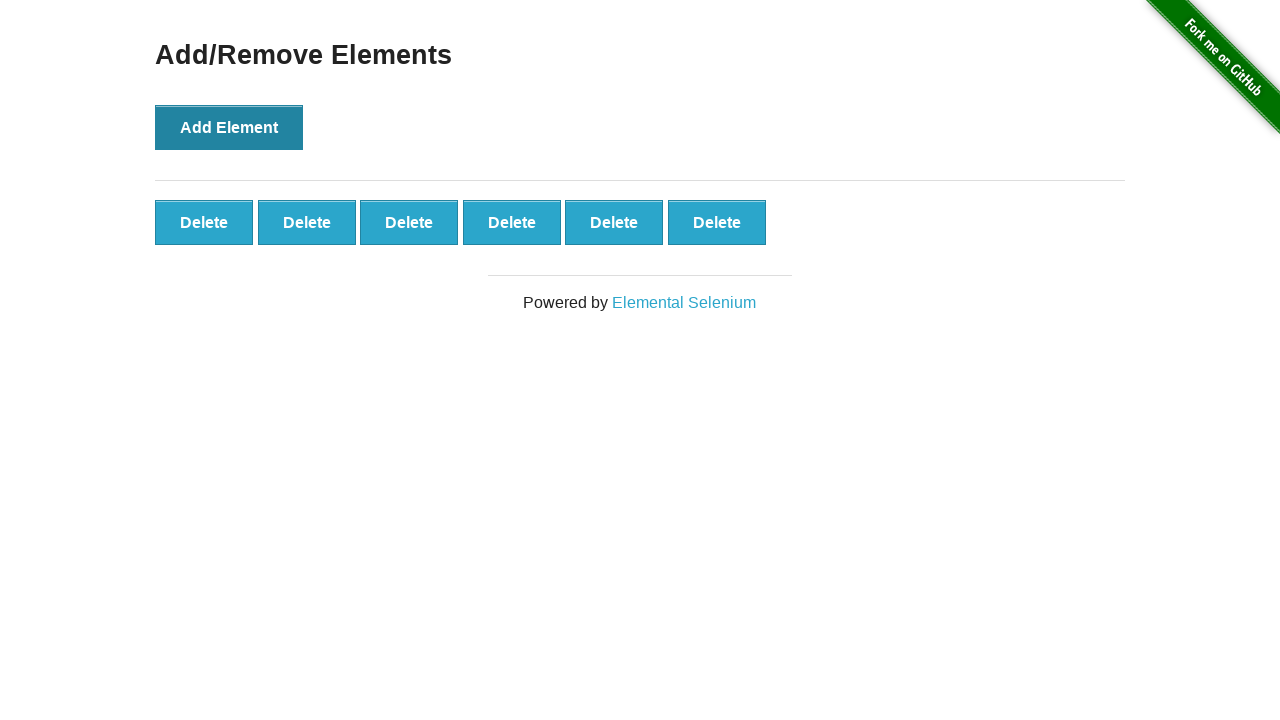

Clicked Add Element button (iteration 7/10) at (229, 127) on button[onclick='addElement()']
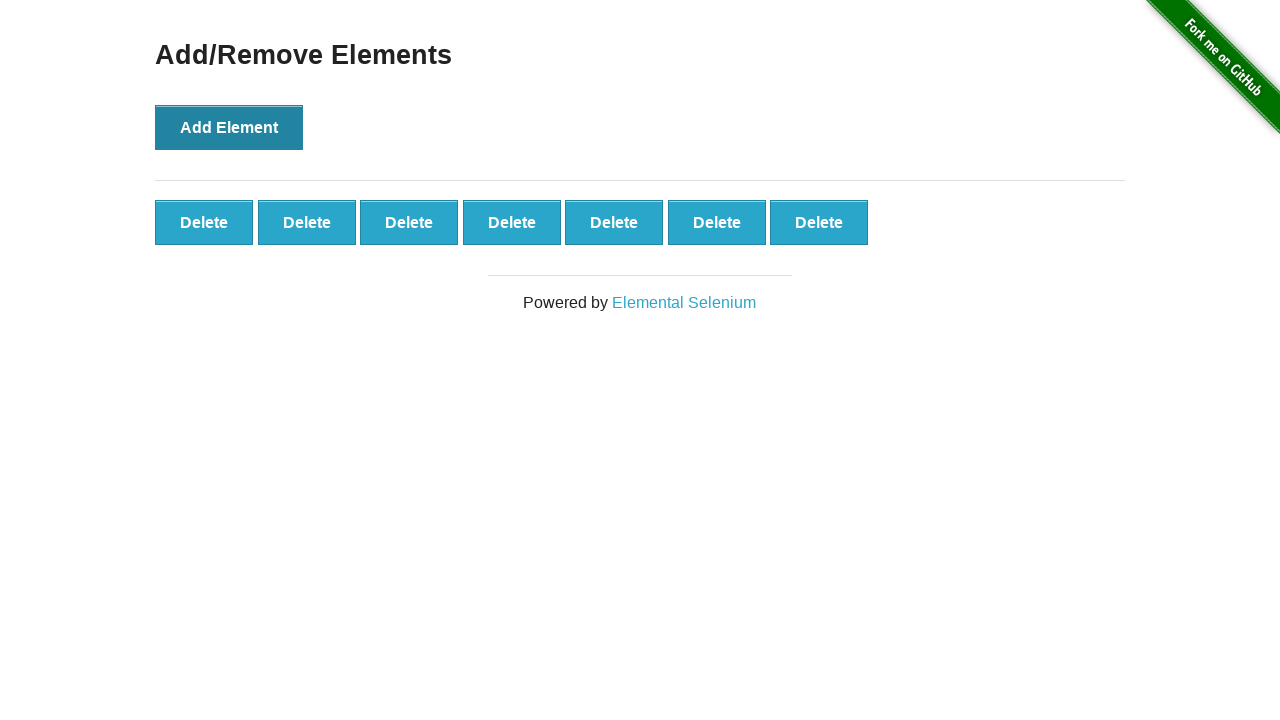

Clicked Add Element button (iteration 8/10) at (229, 127) on button[onclick='addElement()']
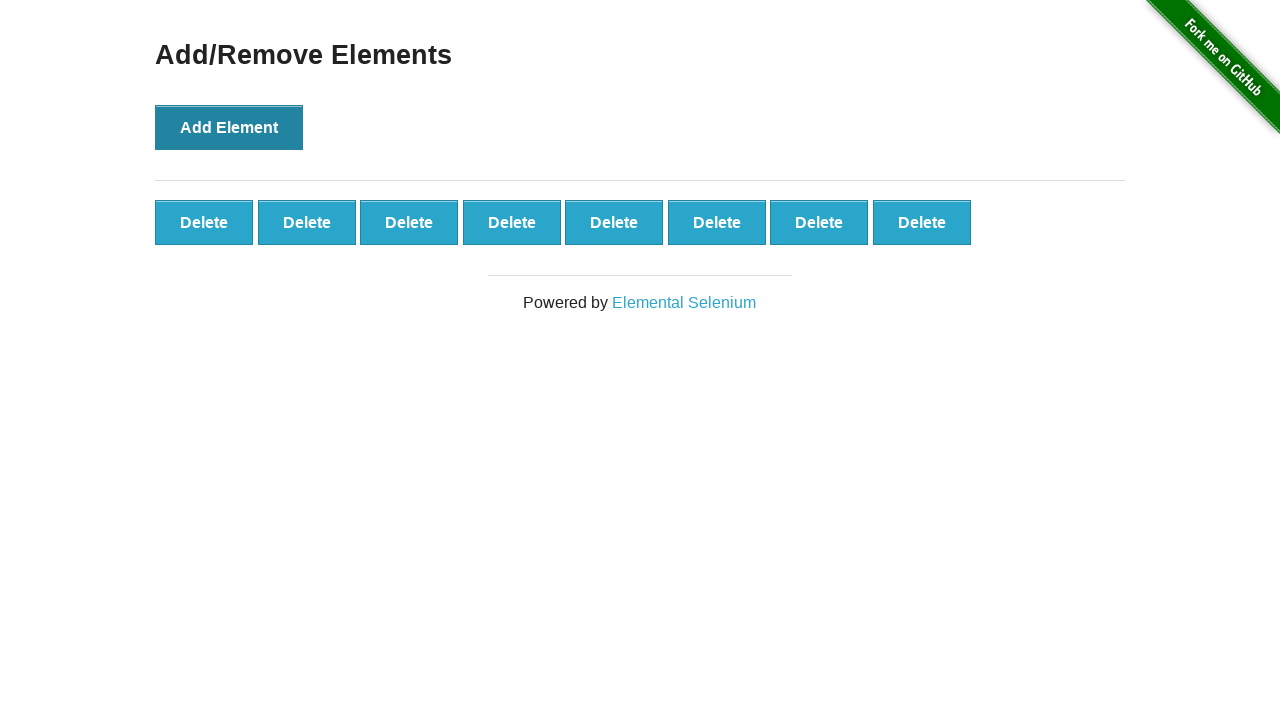

Clicked Add Element button (iteration 9/10) at (229, 127) on button[onclick='addElement()']
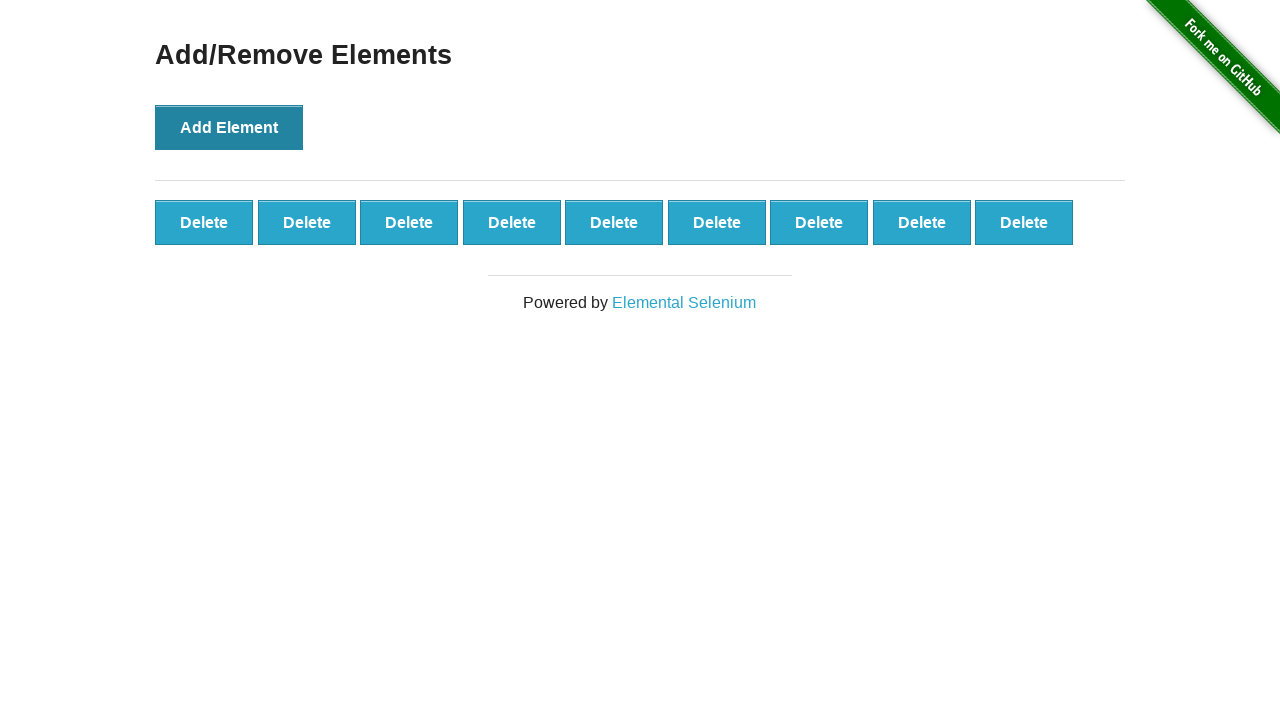

Clicked Add Element button (iteration 10/10) at (229, 127) on button[onclick='addElement()']
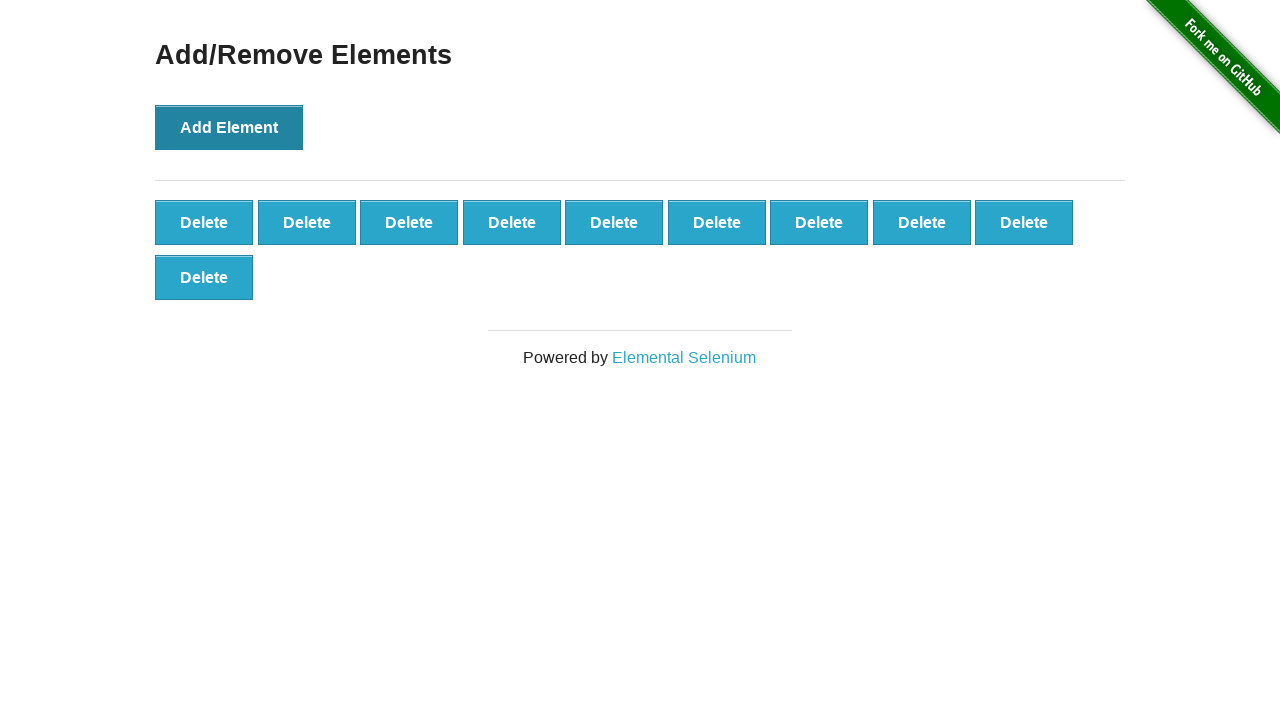

Verified that 10 Delete buttons are present
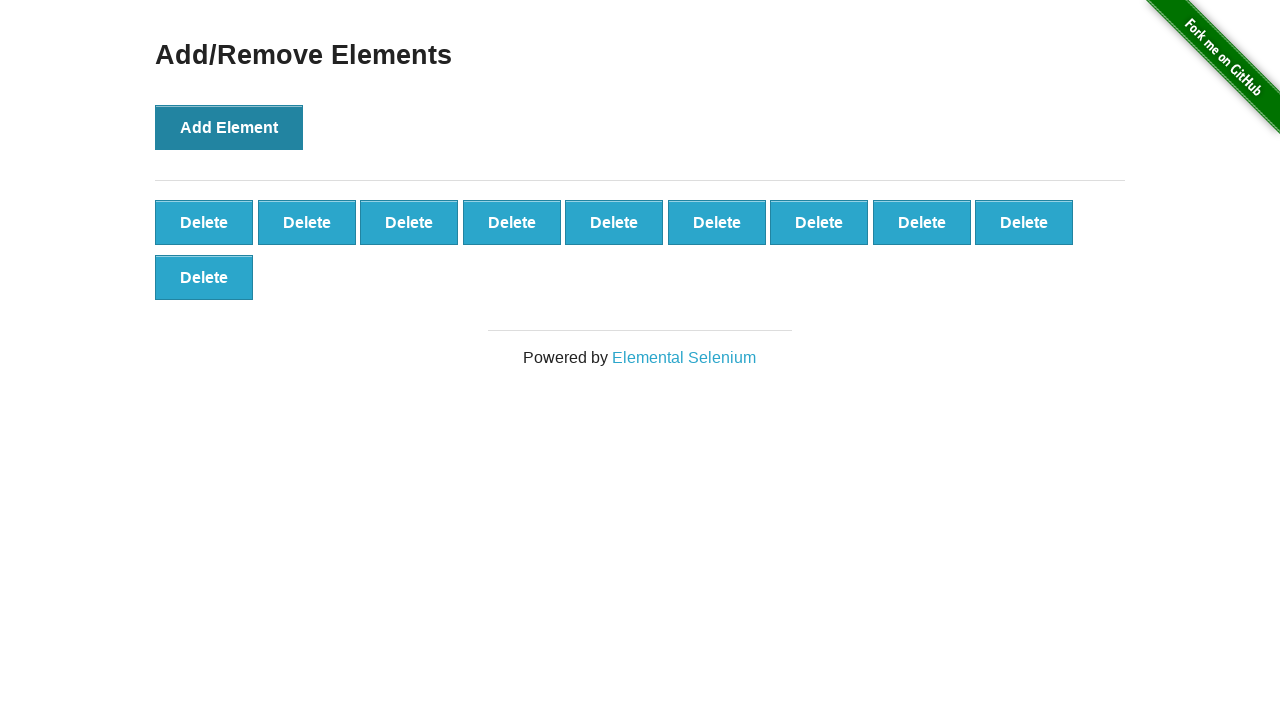

Clicked Delete button to remove element (iteration 1/10) at (204, 222) on button[onclick='deleteElement()'] >> nth=0
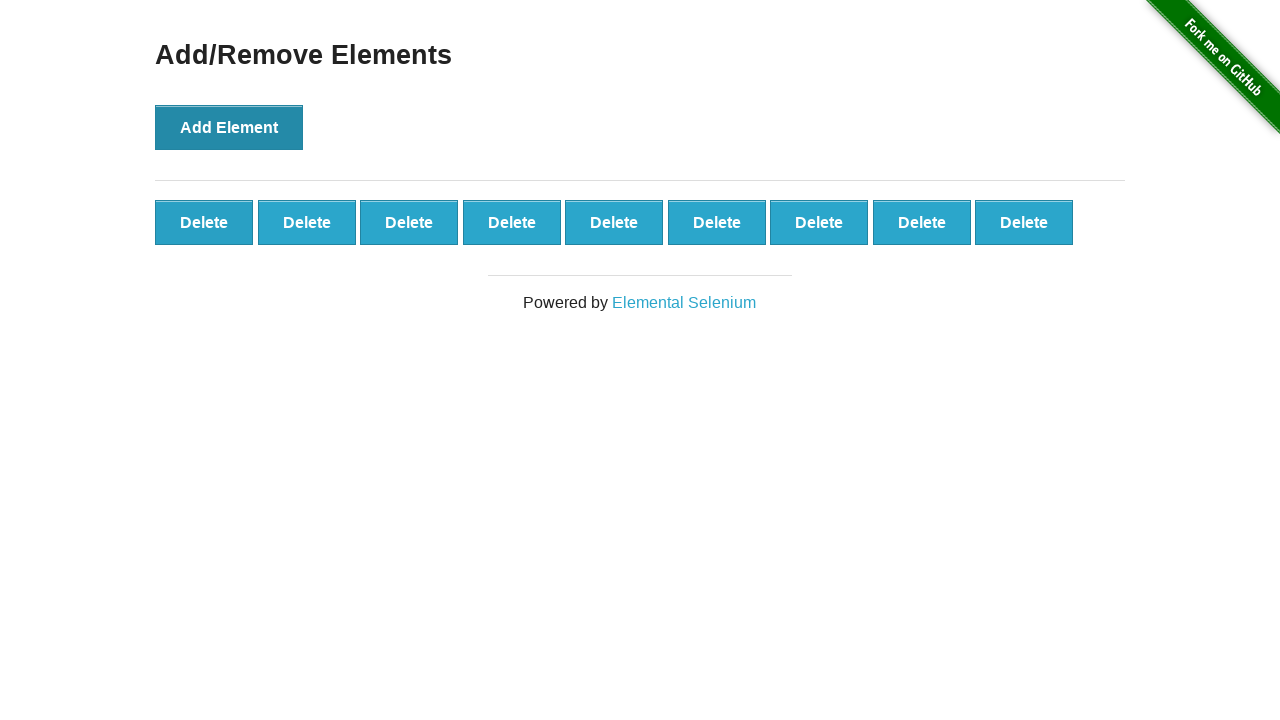

Clicked Delete button to remove element (iteration 2/10) at (204, 222) on button[onclick='deleteElement()'] >> nth=0
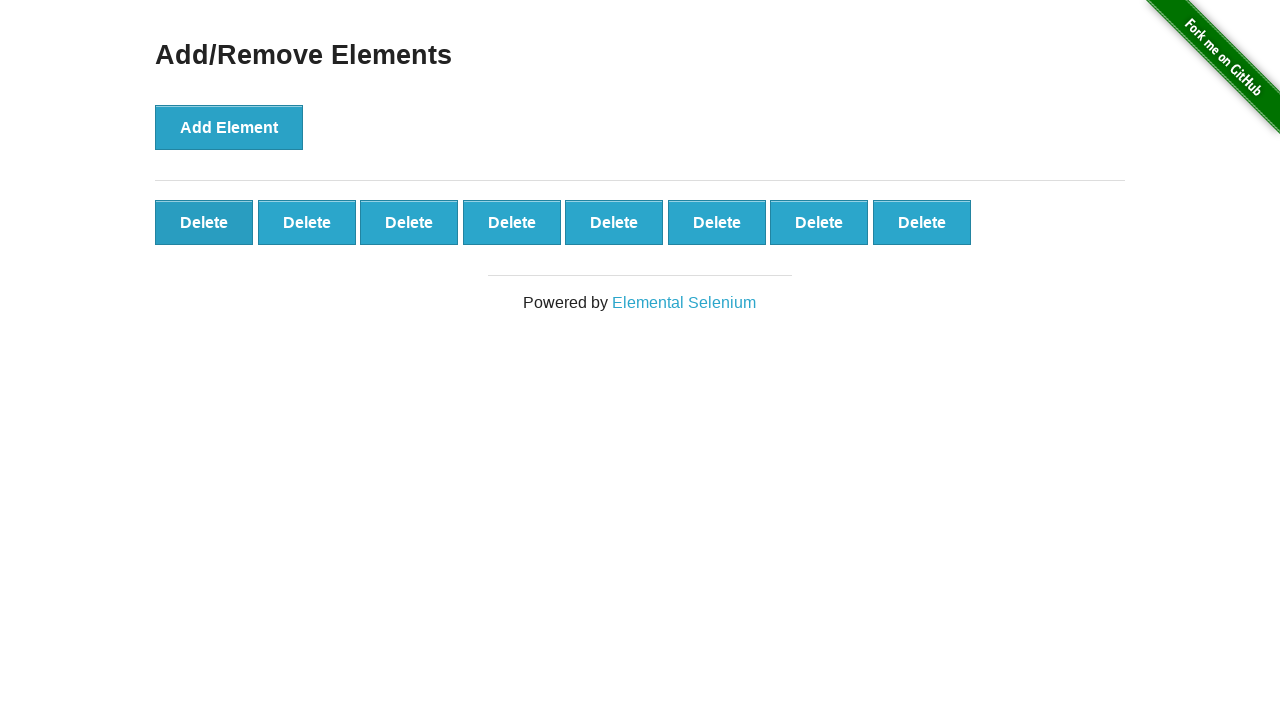

Clicked Delete button to remove element (iteration 3/10) at (204, 222) on button[onclick='deleteElement()'] >> nth=0
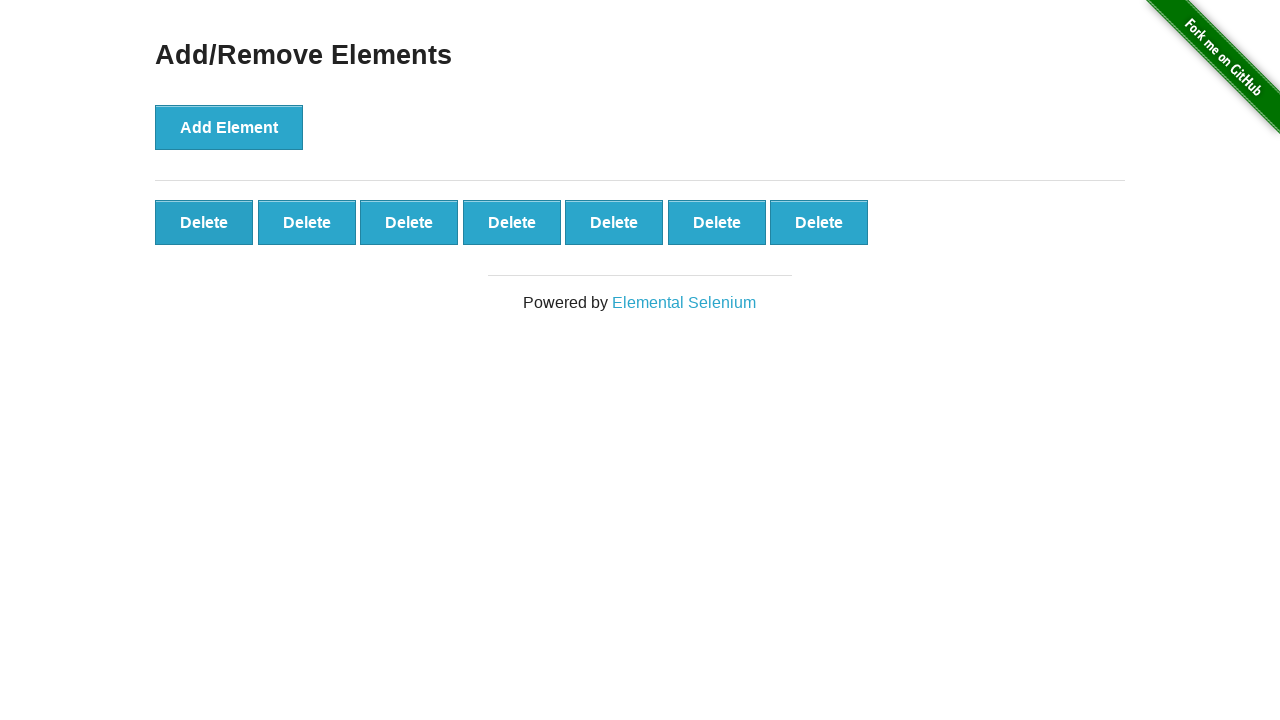

Clicked Delete button to remove element (iteration 4/10) at (204, 222) on button[onclick='deleteElement()'] >> nth=0
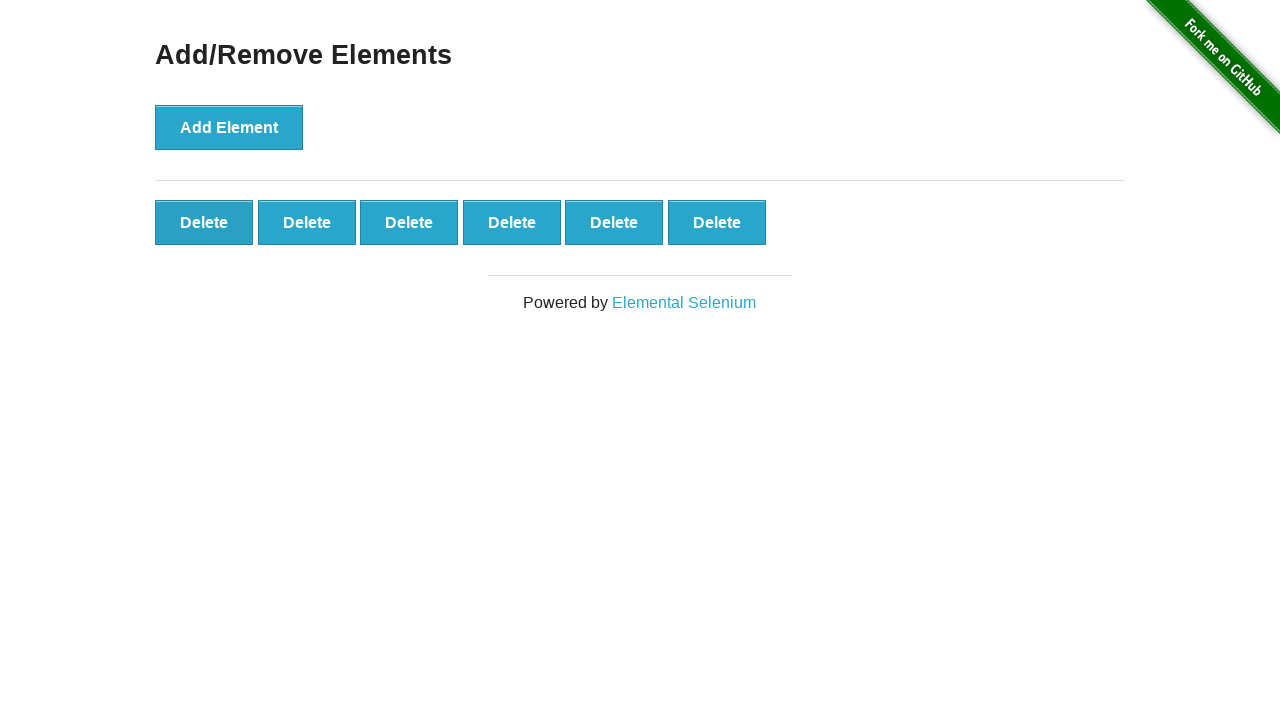

Clicked Delete button to remove element (iteration 5/10) at (204, 222) on button[onclick='deleteElement()'] >> nth=0
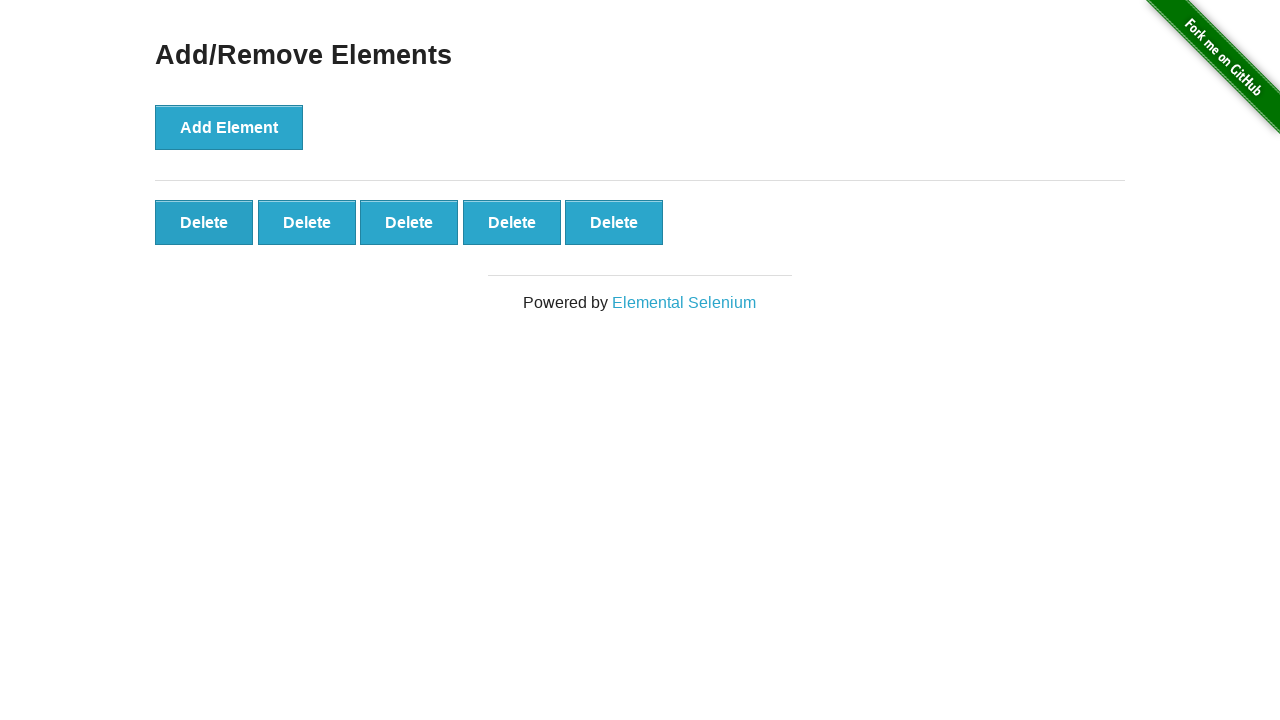

Clicked Delete button to remove element (iteration 6/10) at (204, 222) on button[onclick='deleteElement()'] >> nth=0
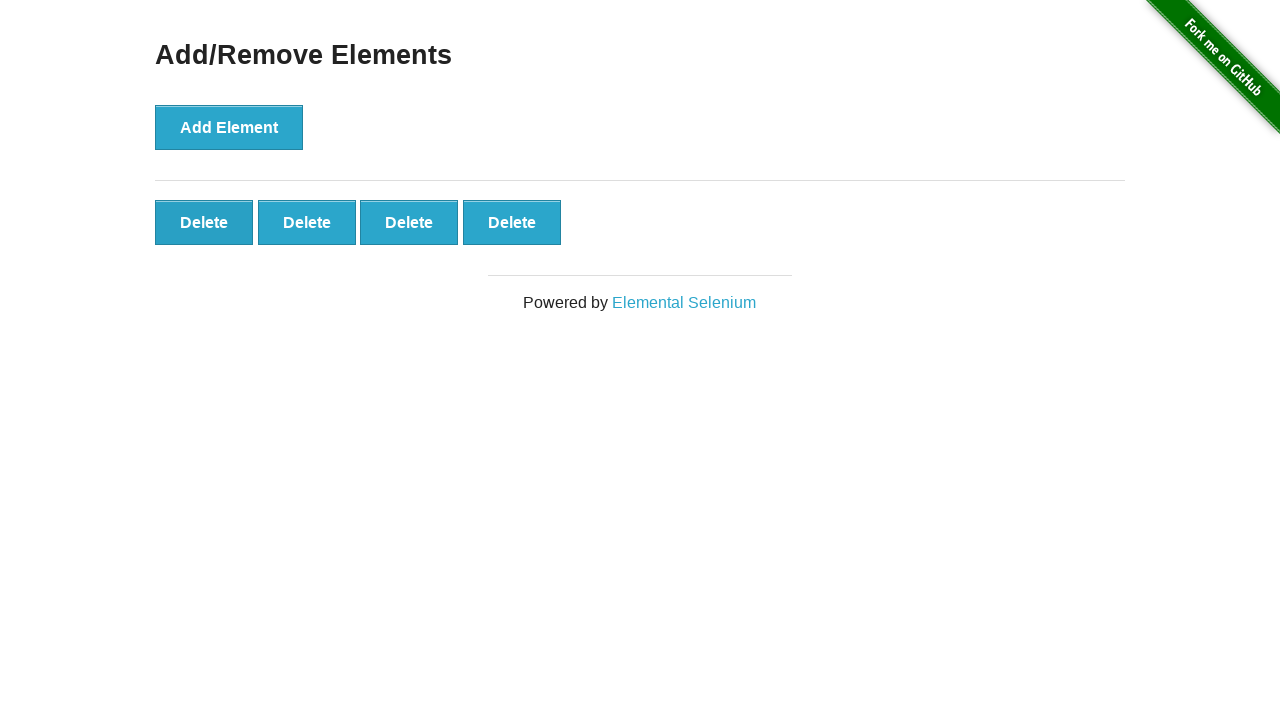

Clicked Delete button to remove element (iteration 7/10) at (204, 222) on button[onclick='deleteElement()'] >> nth=0
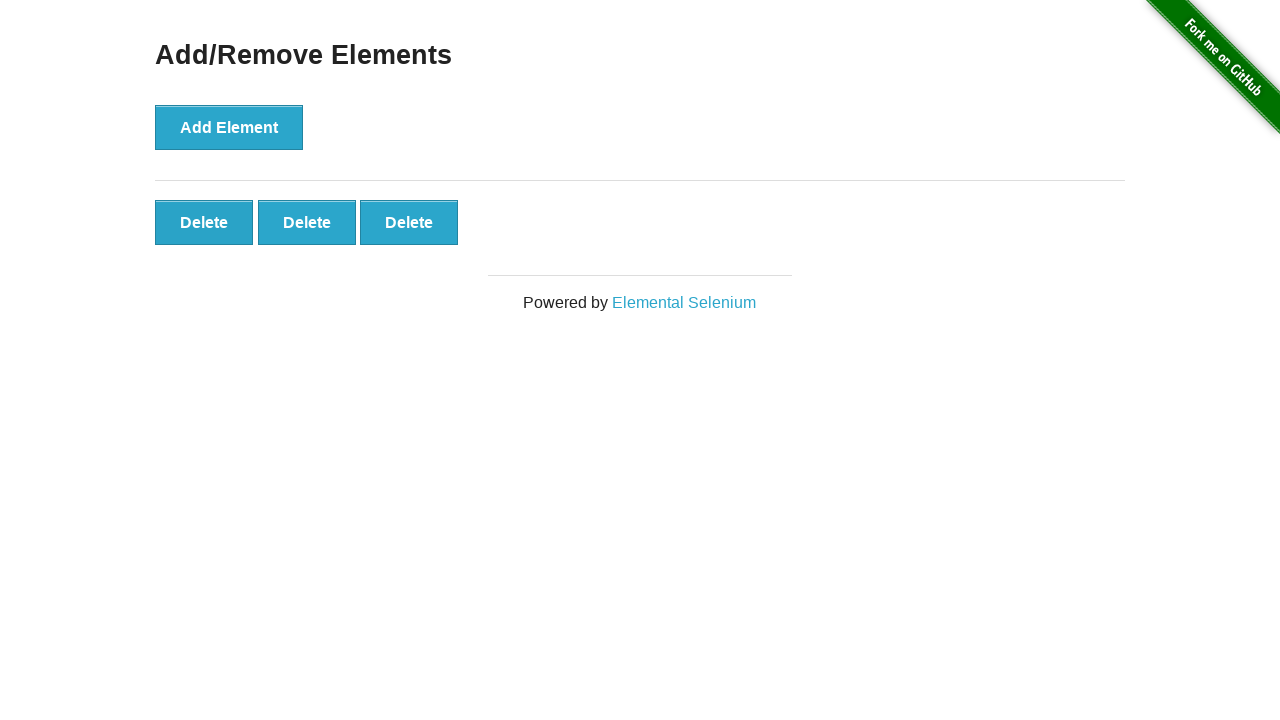

Clicked Delete button to remove element (iteration 8/10) at (204, 222) on button[onclick='deleteElement()'] >> nth=0
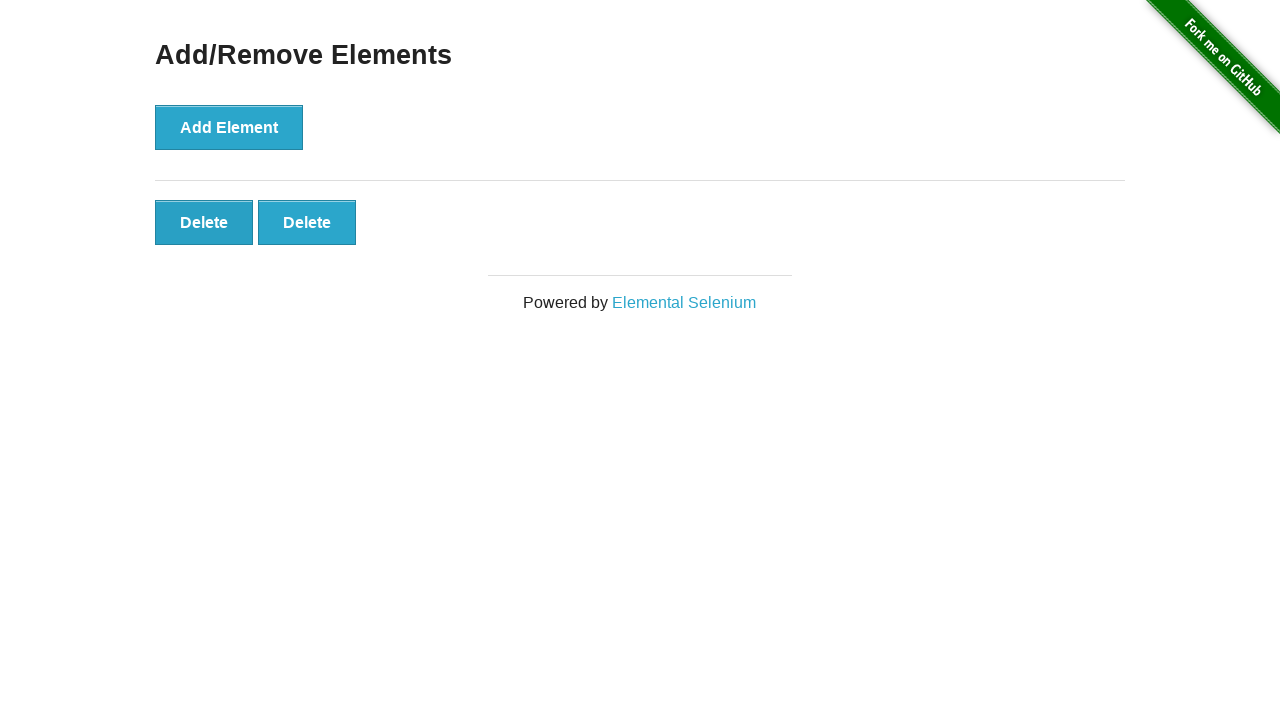

Clicked Delete button to remove element (iteration 9/10) at (204, 222) on button[onclick='deleteElement()'] >> nth=0
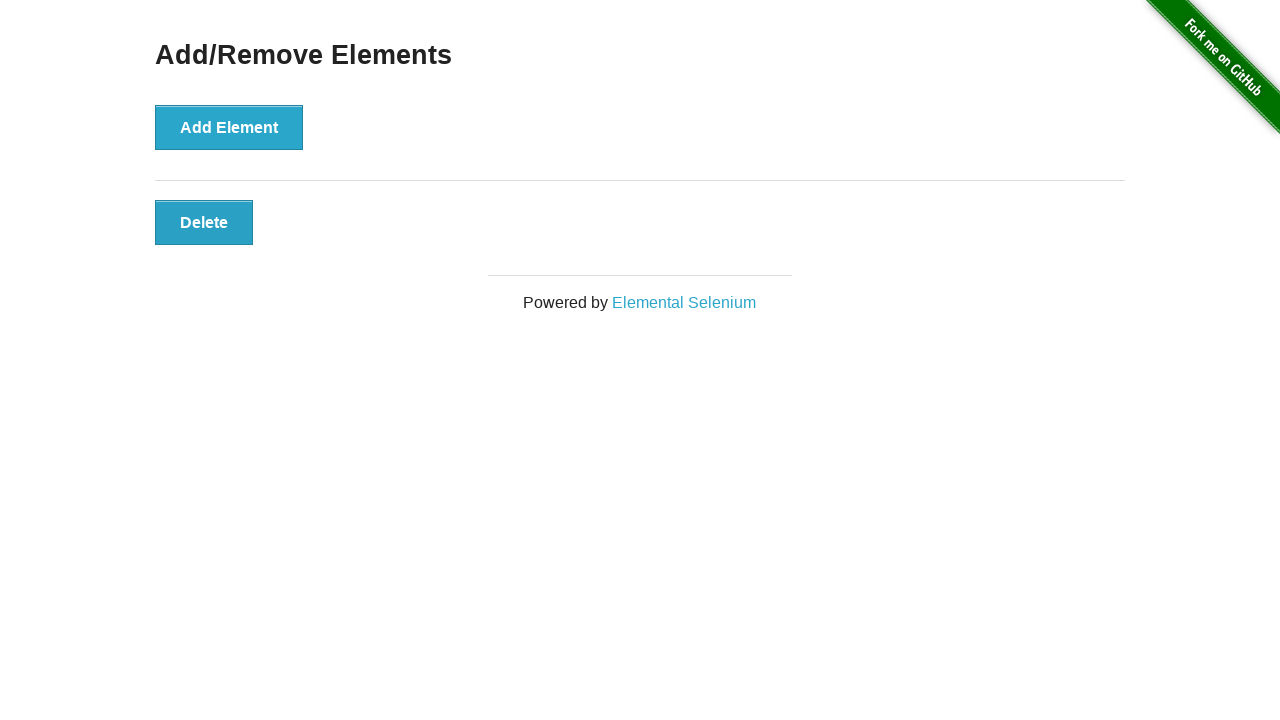

Clicked Delete button to remove element (iteration 10/10) at (204, 222) on button[onclick='deleteElement()'] >> nth=0
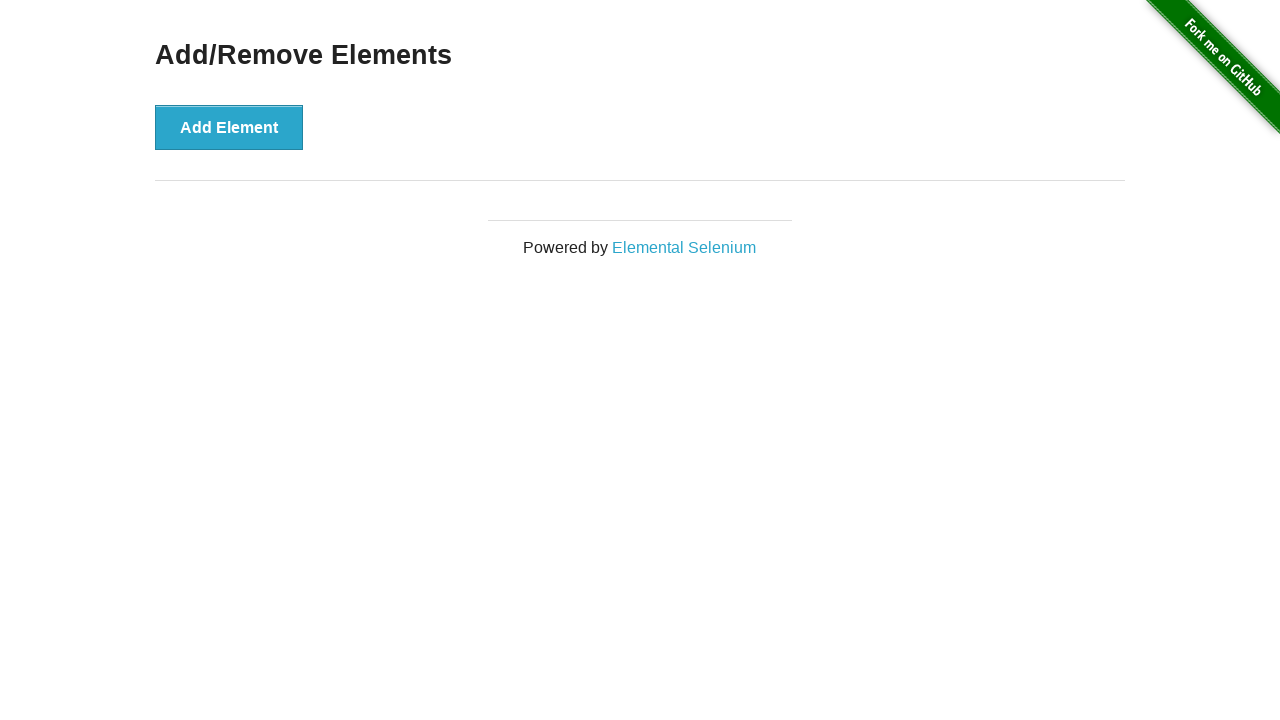

Verified that no Delete buttons remain after deleting all elements
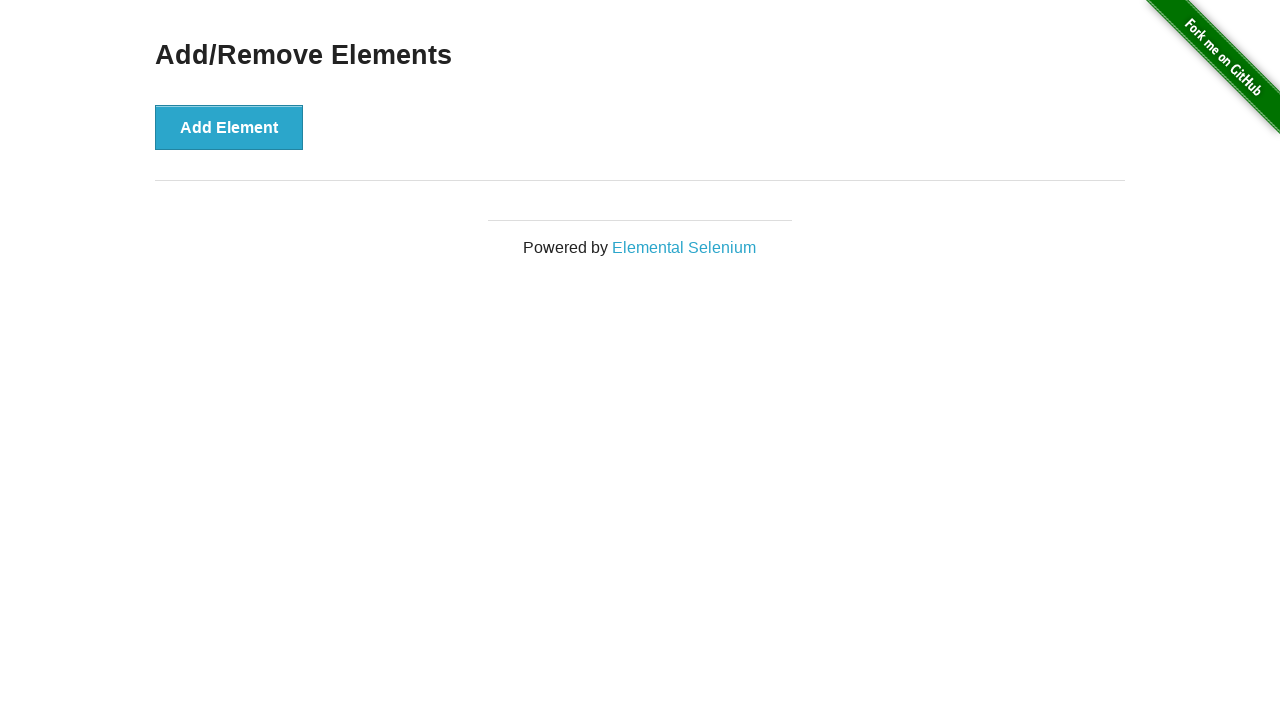

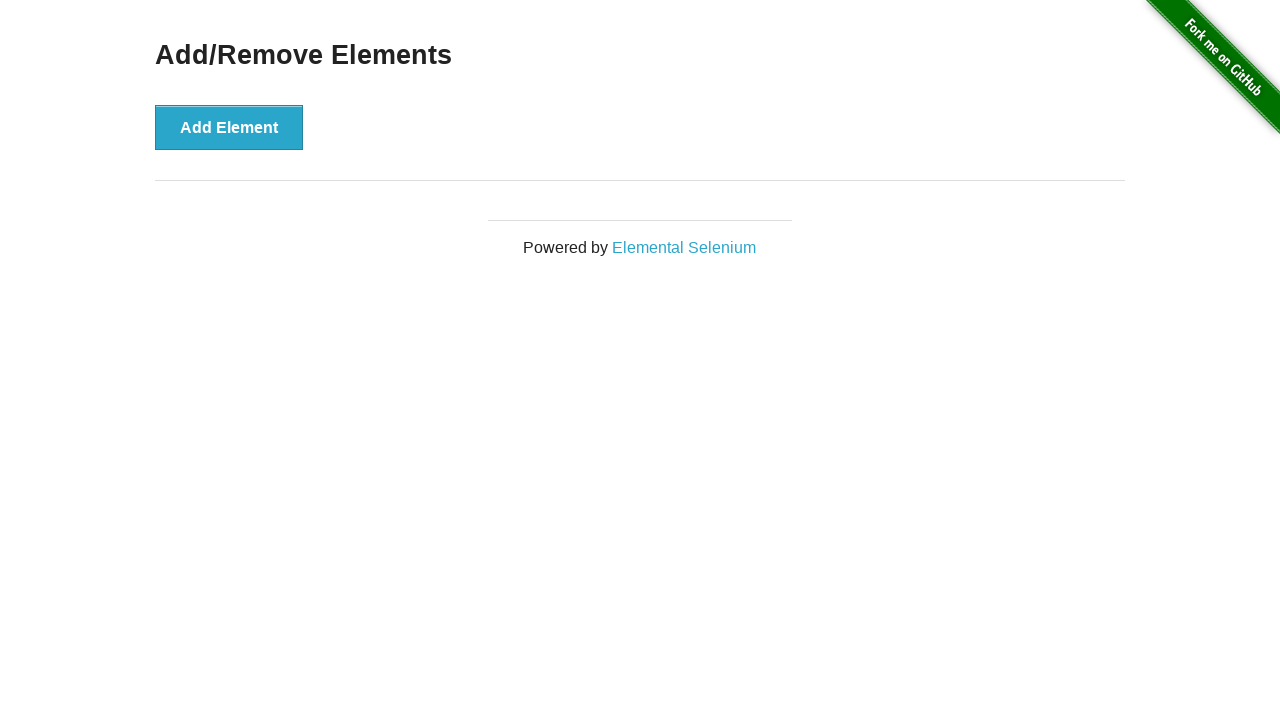